Tests that the Clear completed button displays with correct text after marking an item complete

Starting URL: https://demo.playwright.dev/todomvc

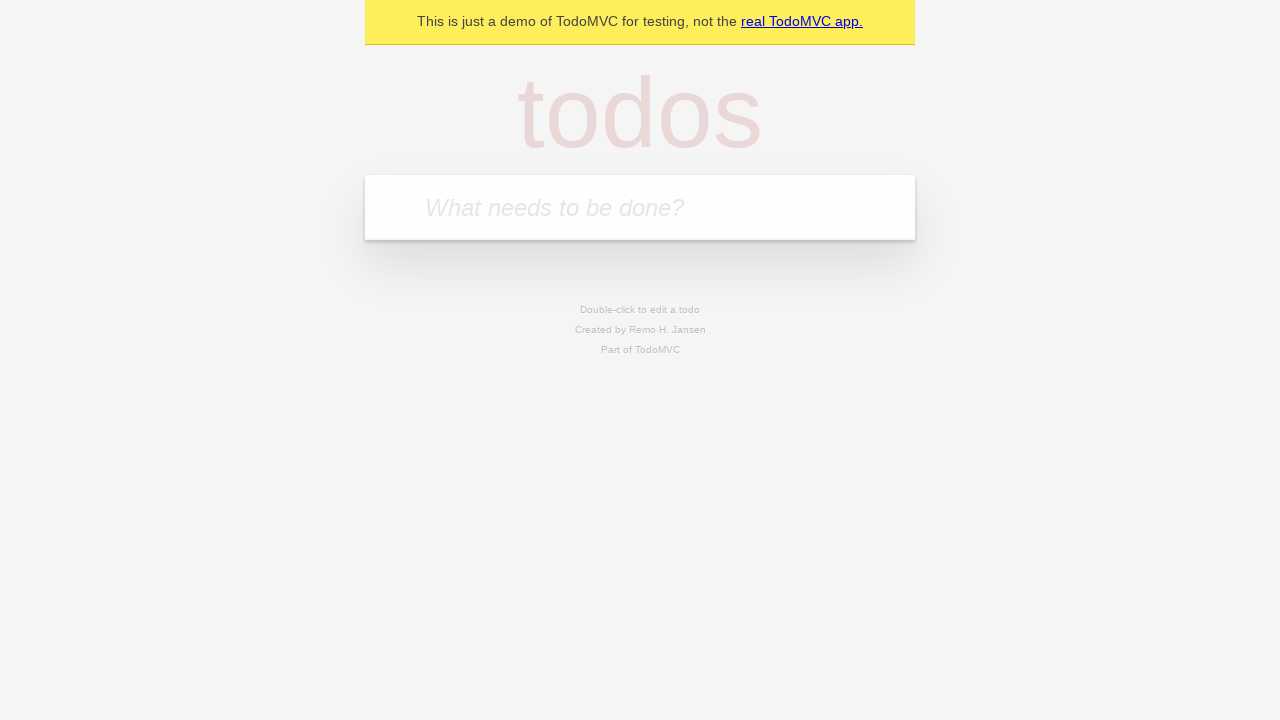

Filled todo input with 'buy some cheese' on internal:attr=[placeholder="What needs to be done?"i]
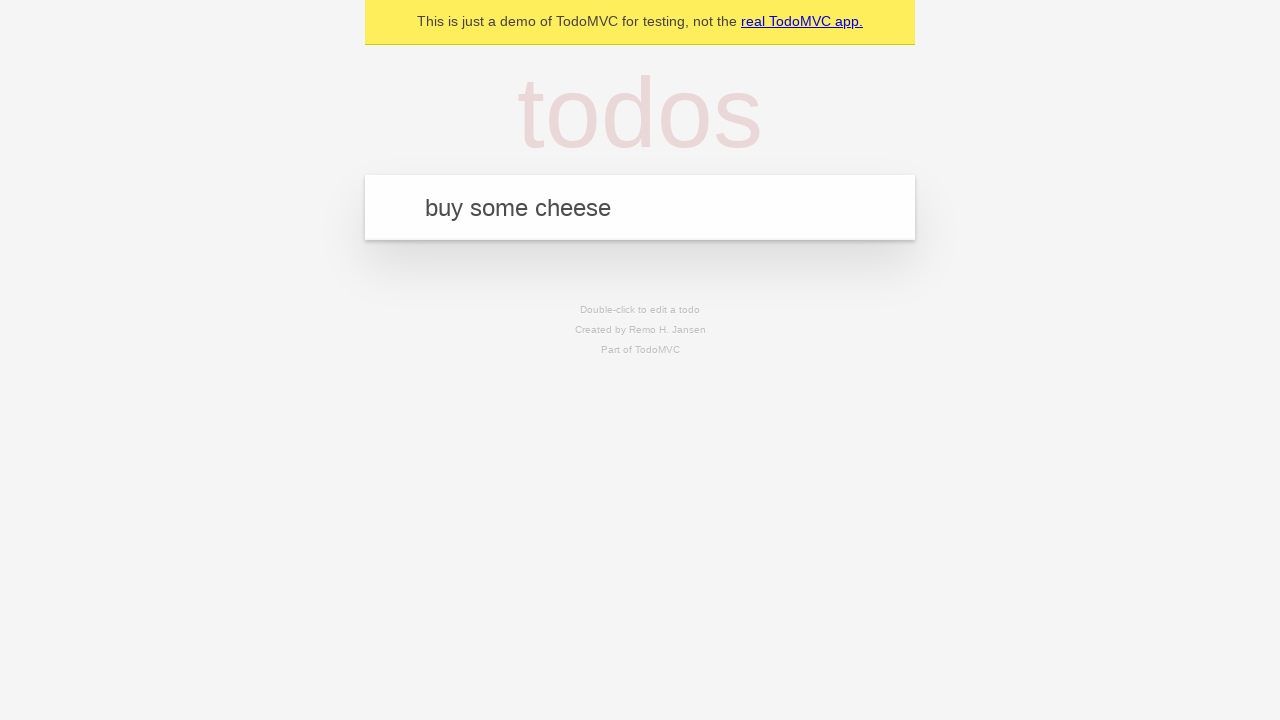

Pressed Enter to add first todo item on internal:attr=[placeholder="What needs to be done?"i]
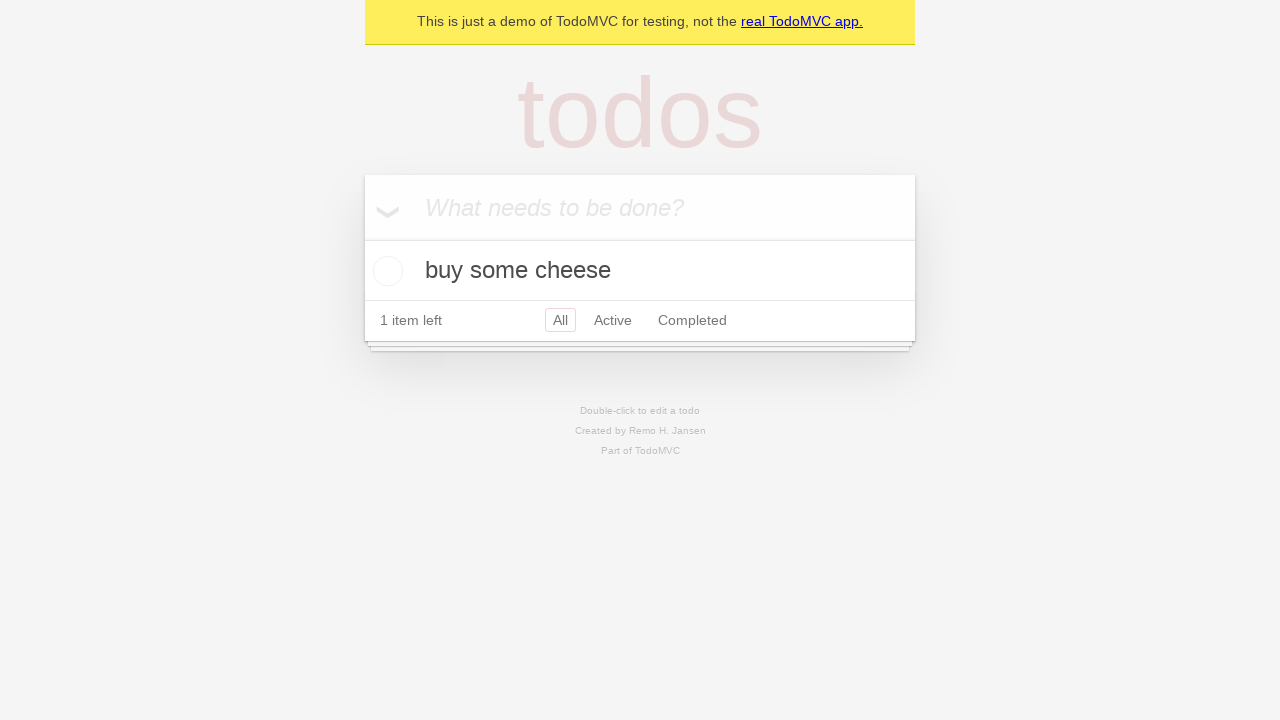

Filled todo input with 'feed the cat' on internal:attr=[placeholder="What needs to be done?"i]
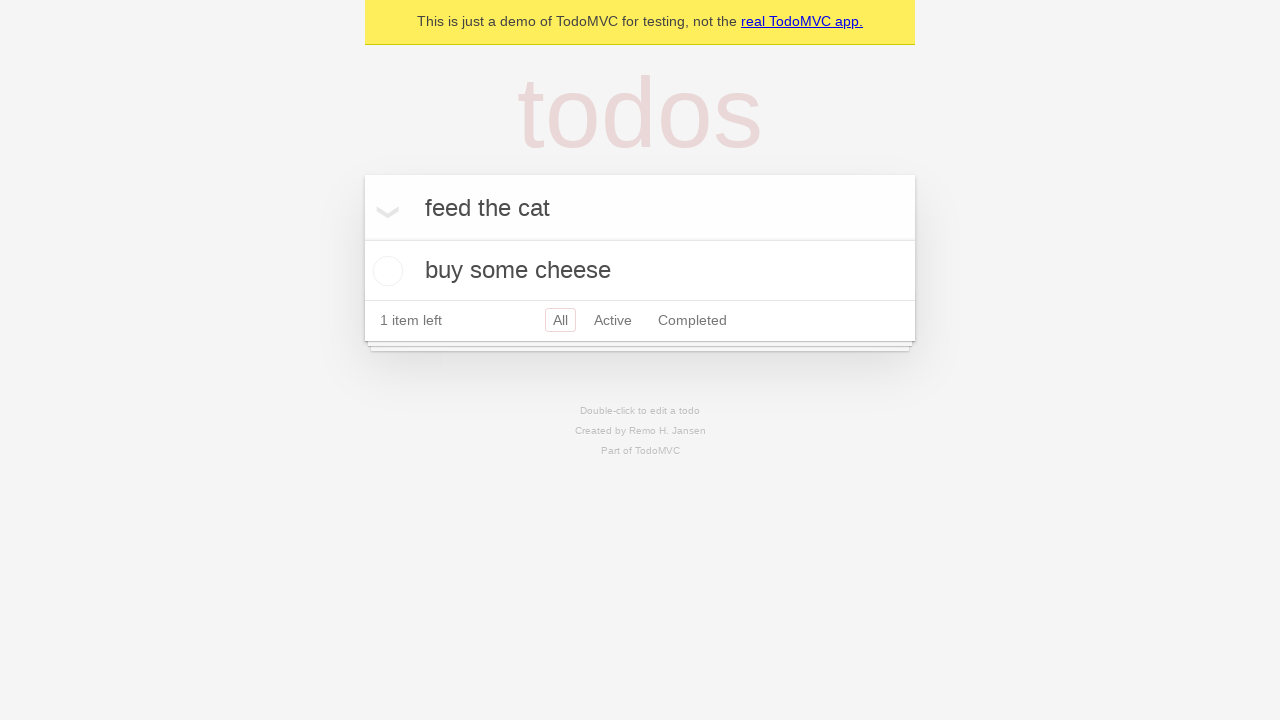

Pressed Enter to add second todo item on internal:attr=[placeholder="What needs to be done?"i]
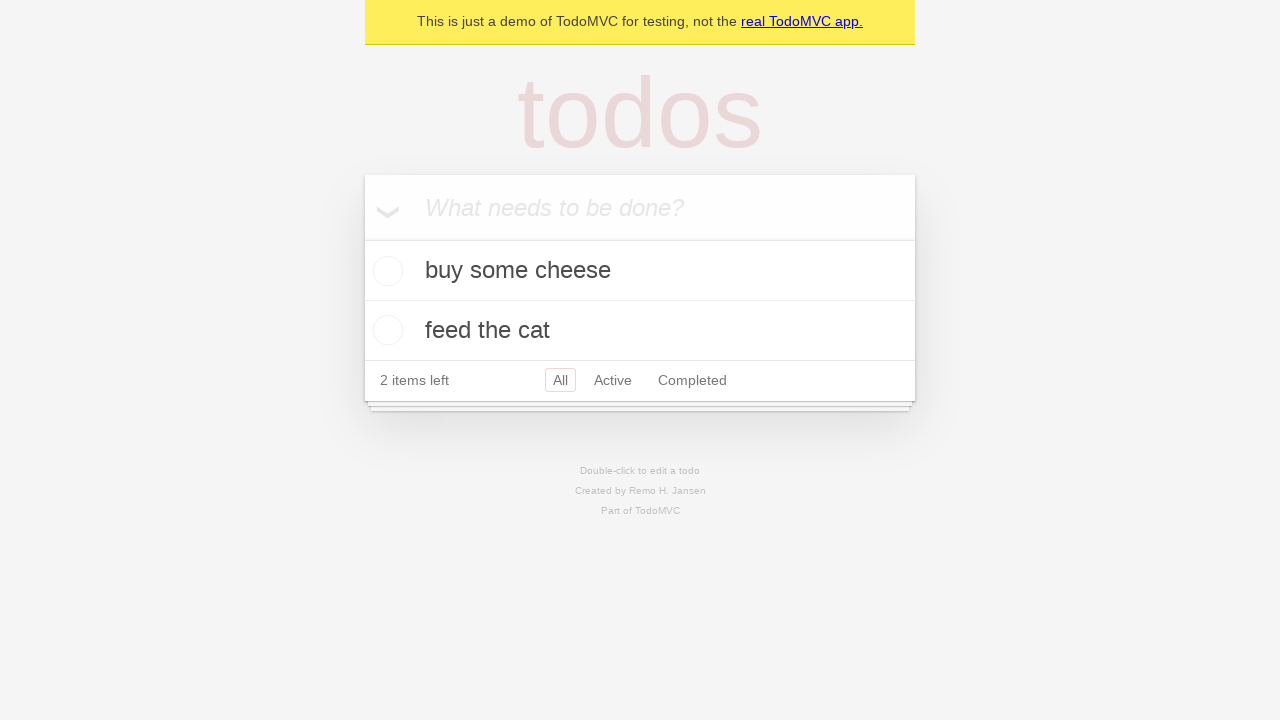

Filled todo input with 'book a doctors appointment' on internal:attr=[placeholder="What needs to be done?"i]
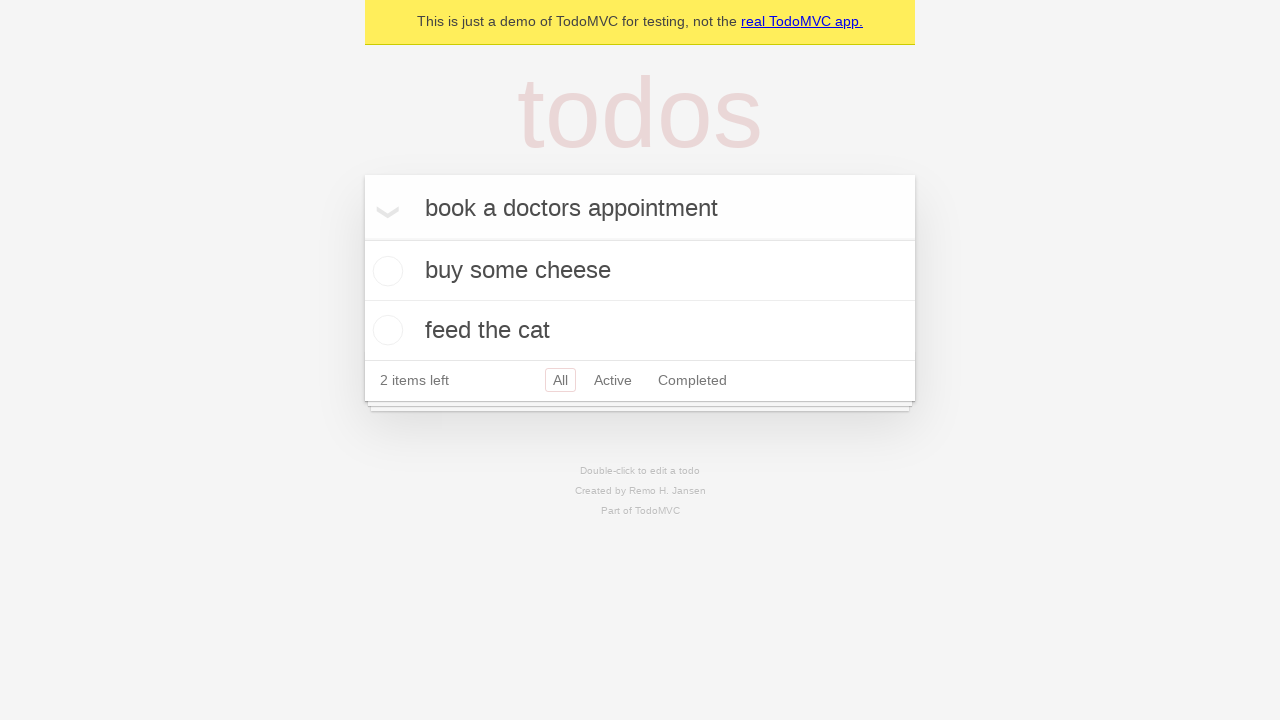

Pressed Enter to add third todo item on internal:attr=[placeholder="What needs to be done?"i]
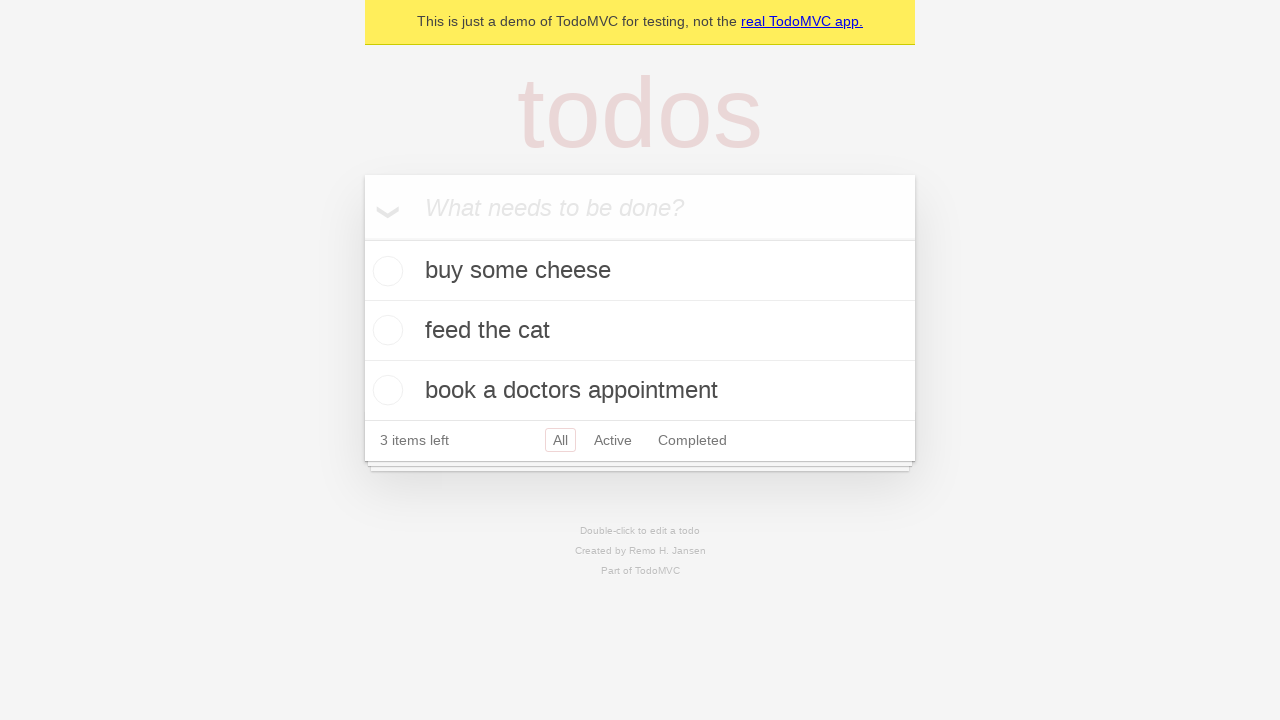

Checked the first todo item to mark it as complete at (385, 271) on .todo-list li .toggle >> nth=0
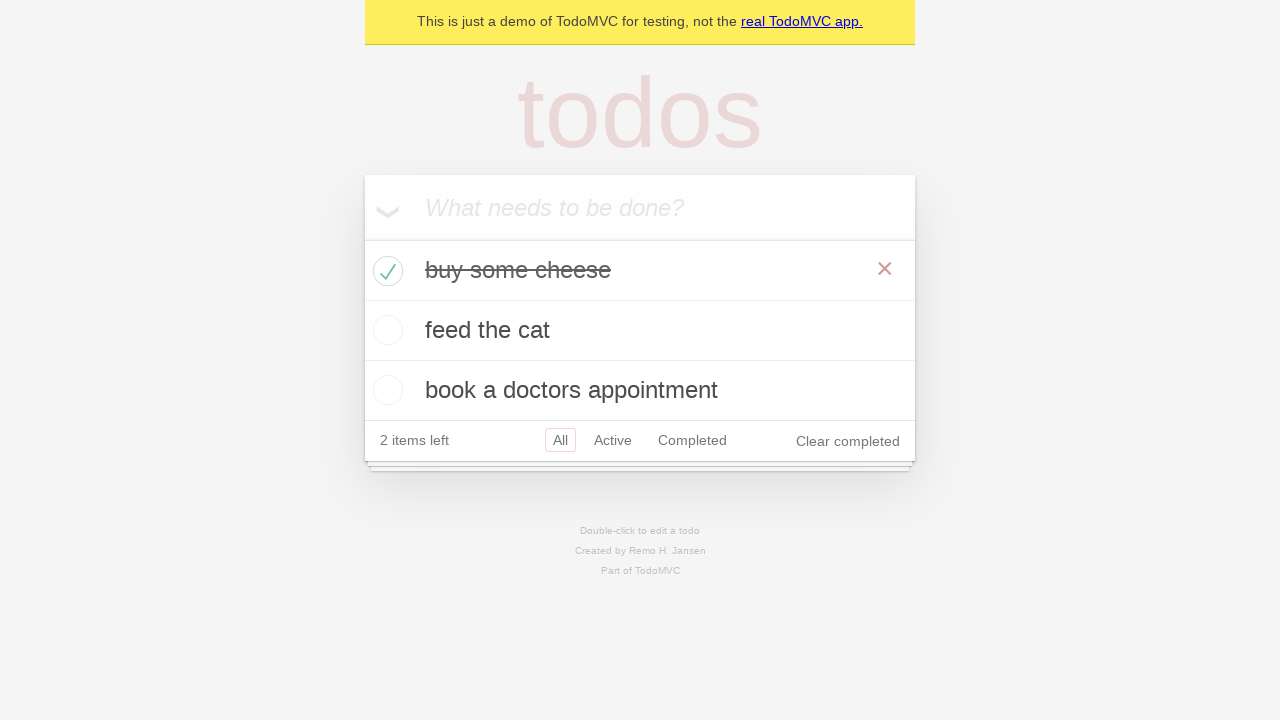

Clear completed button appeared after marking item complete
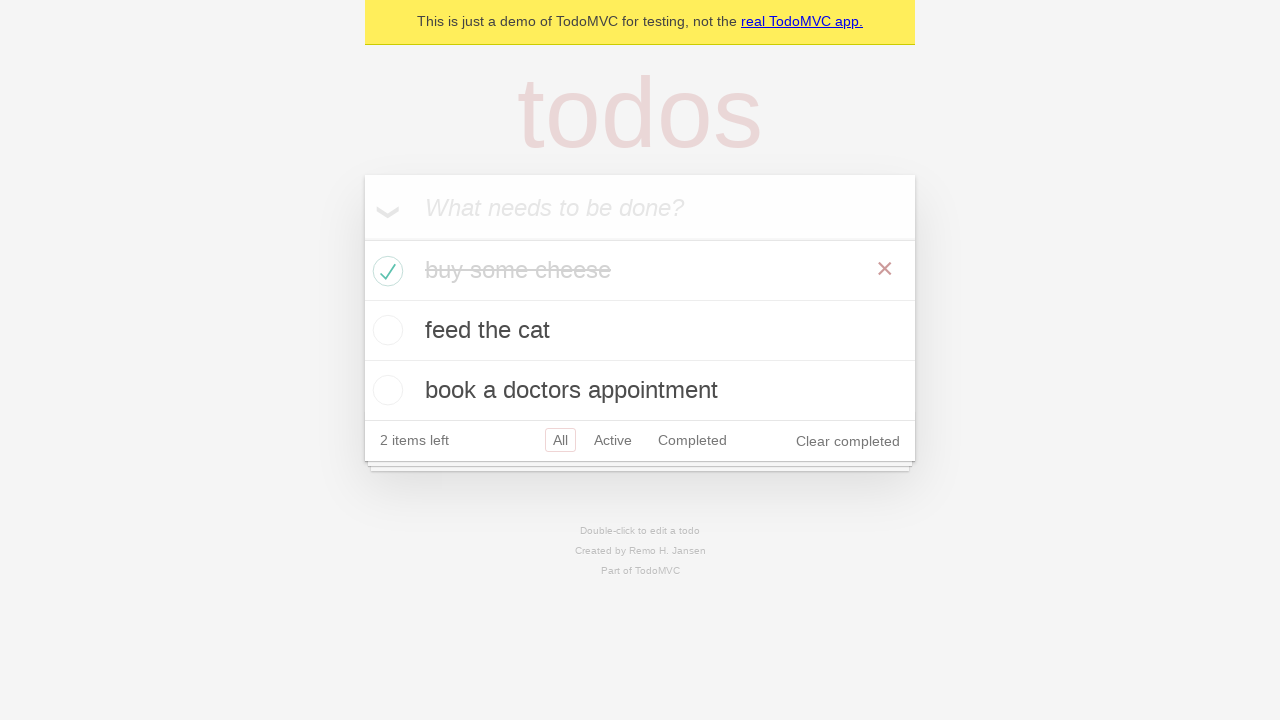

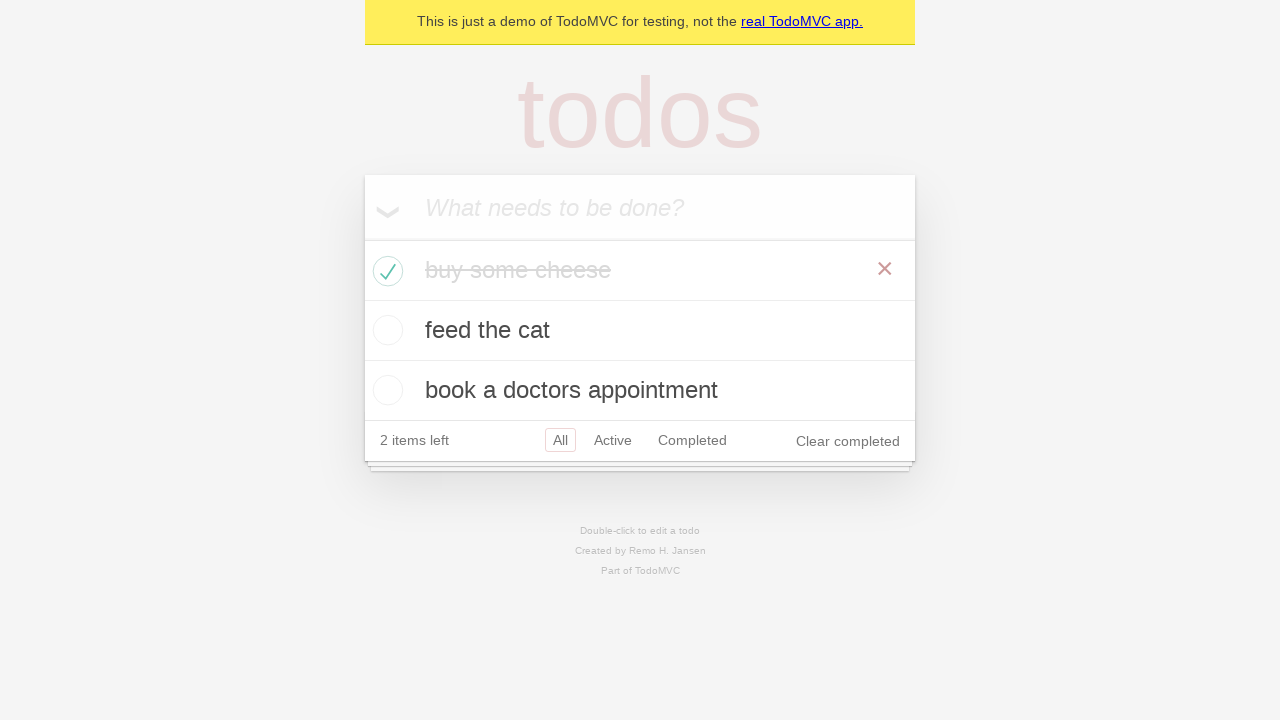